Tests interaction with a delayed element by clicking a button and waiting for text to appear

Starting URL: https://qavbox.github.io/demo/delay/

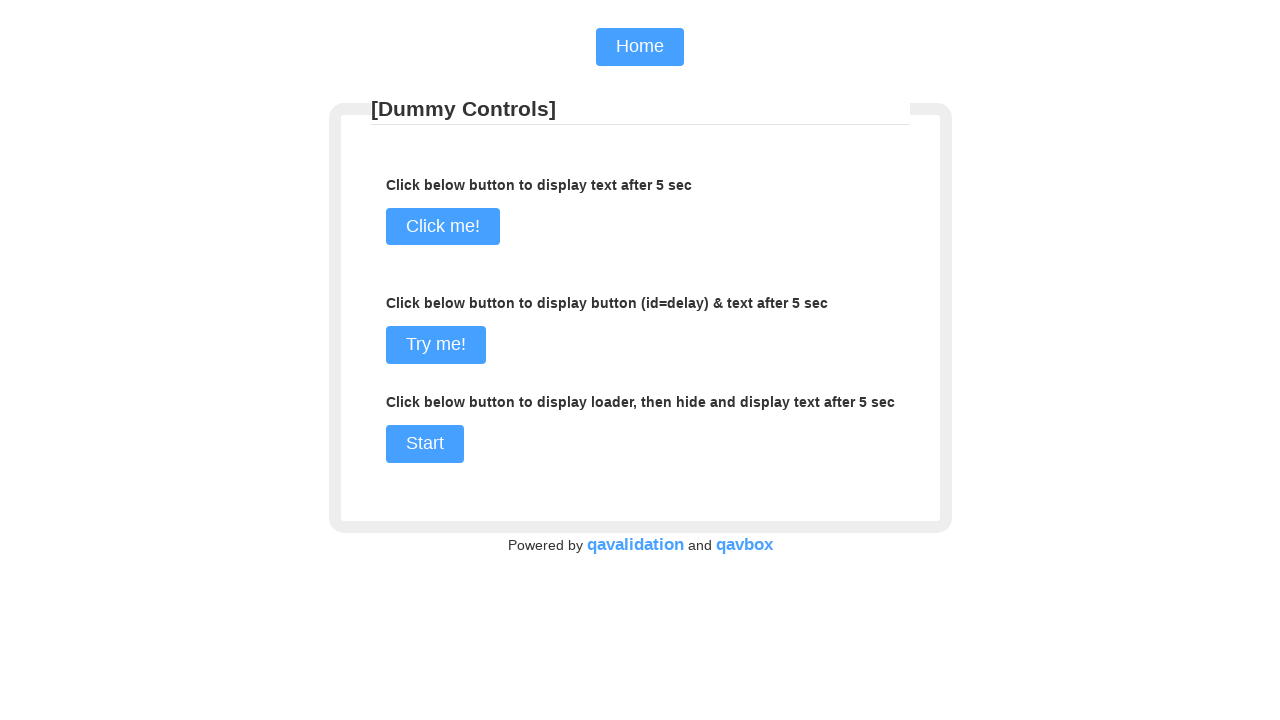

Clicked the 'Try Me' button at (436, 345) on input[name="commit1"]
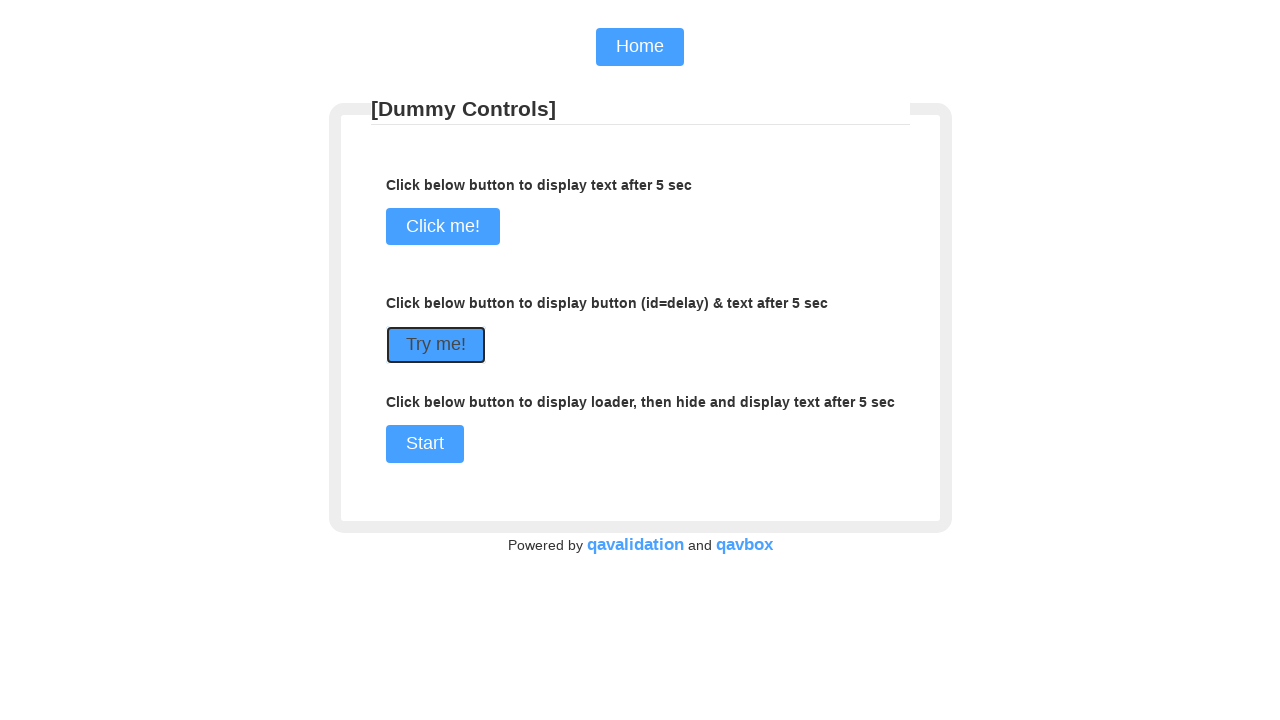

Waited for delayed element to appear (timeout: 7000ms)
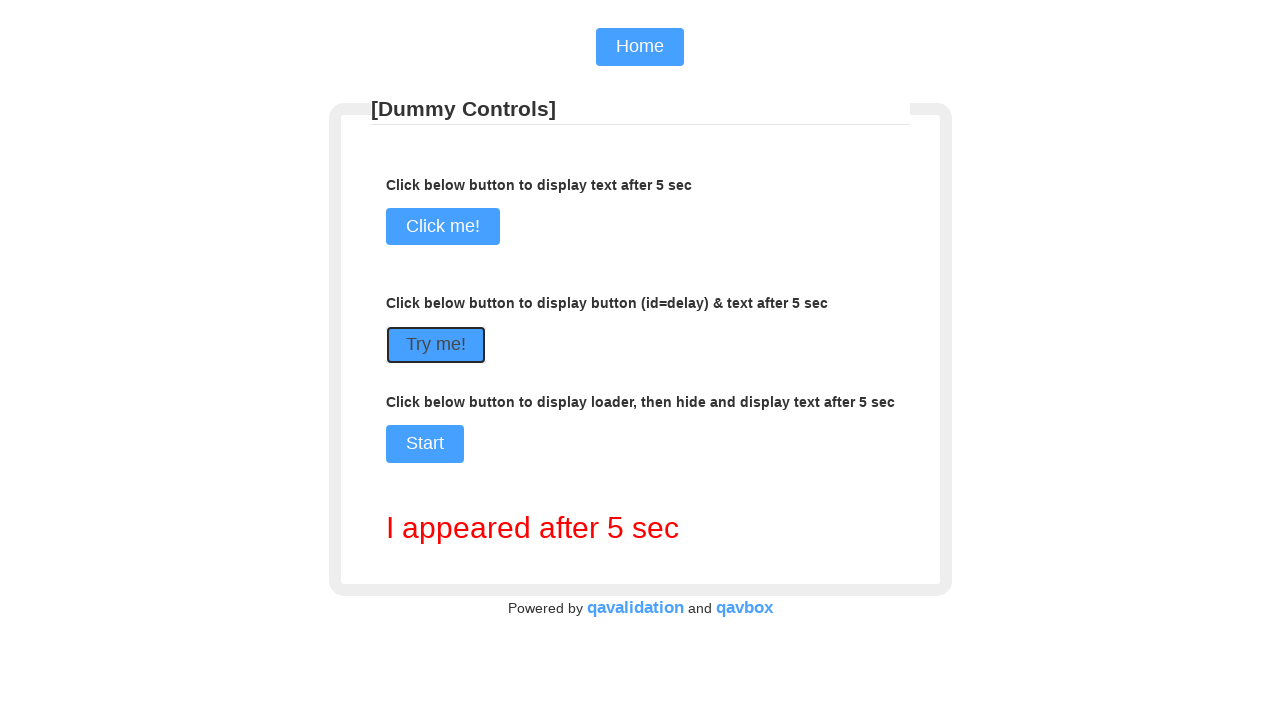

Located the delayed element with id='delay'
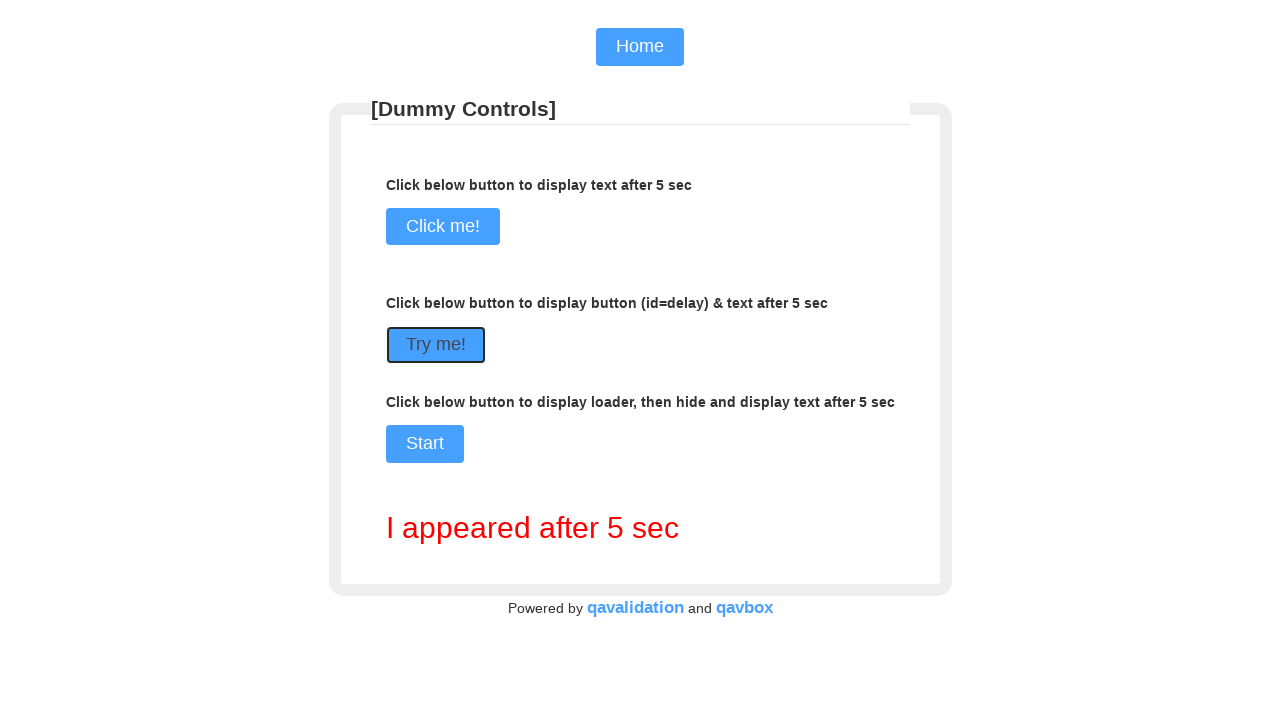

Retrieved and printed text content from delayed element
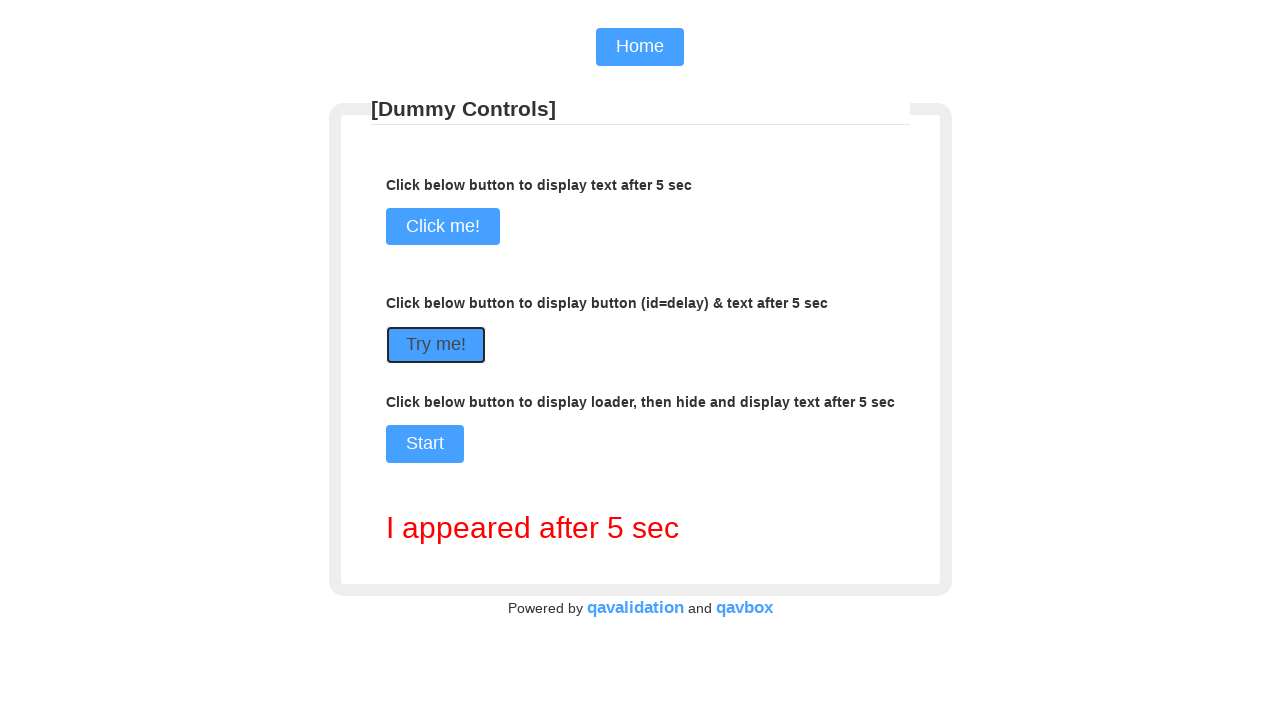

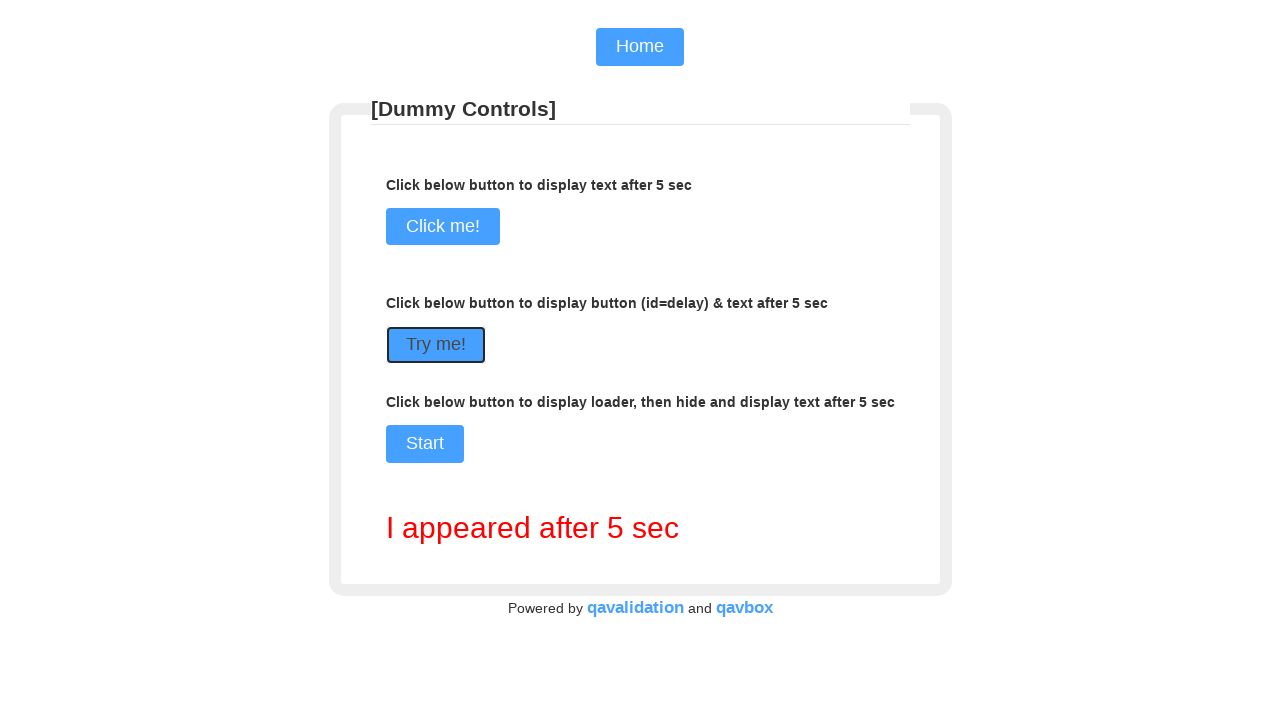